Tests opening a message window by clicking the message window button and verifying the content contains specific text

Starting URL: https://demoqa.com/browser-windows

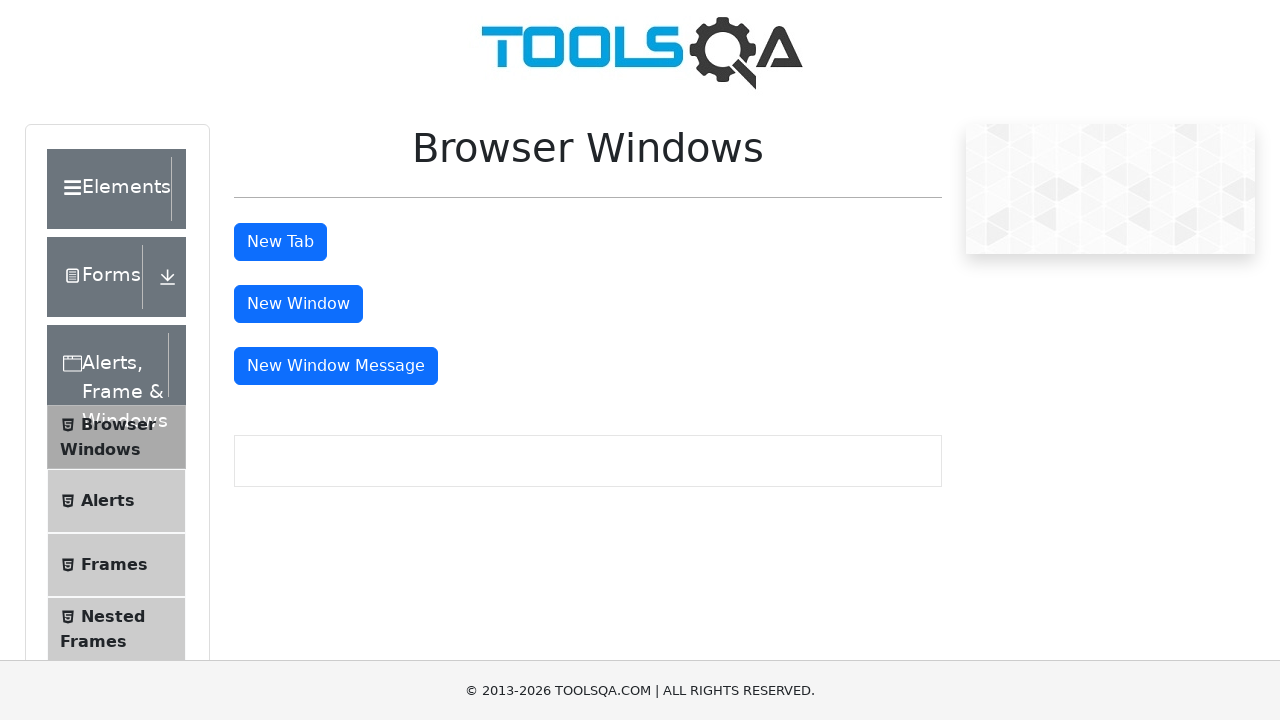

Scrolled down 200px to make message window button visible
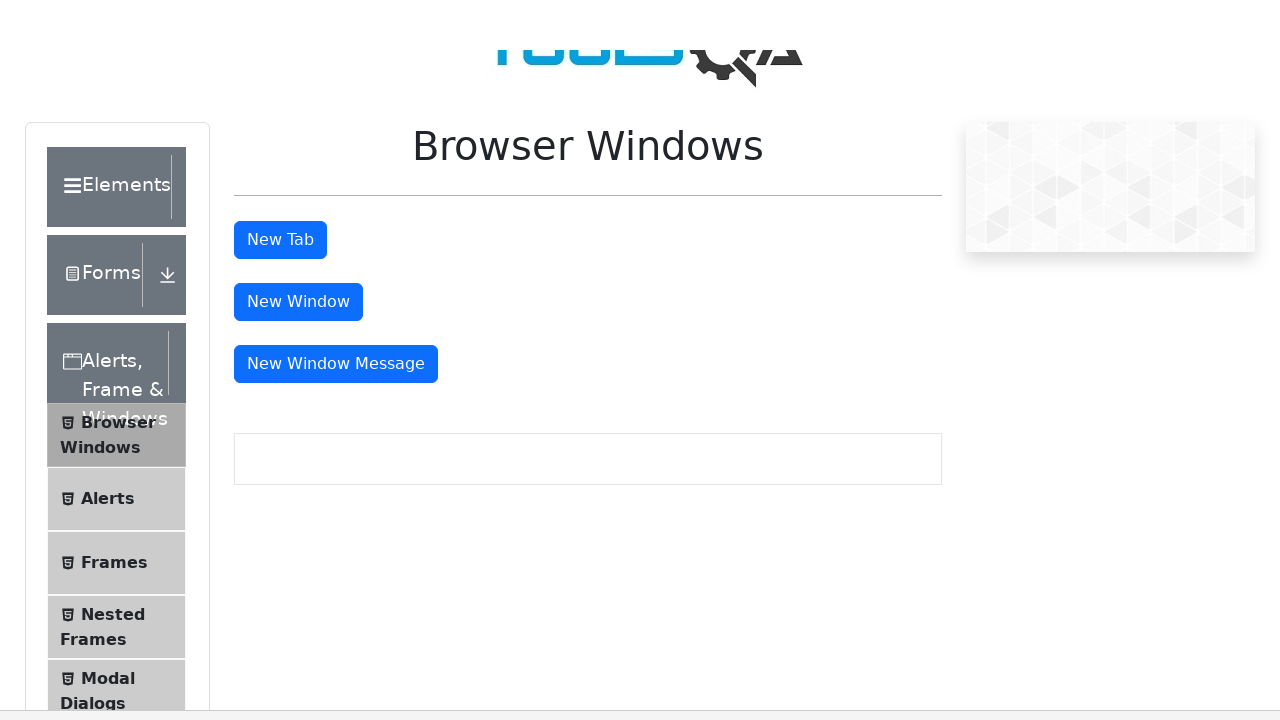

Clicked message window button to open new window at (336, 166) on #messageWindowButton
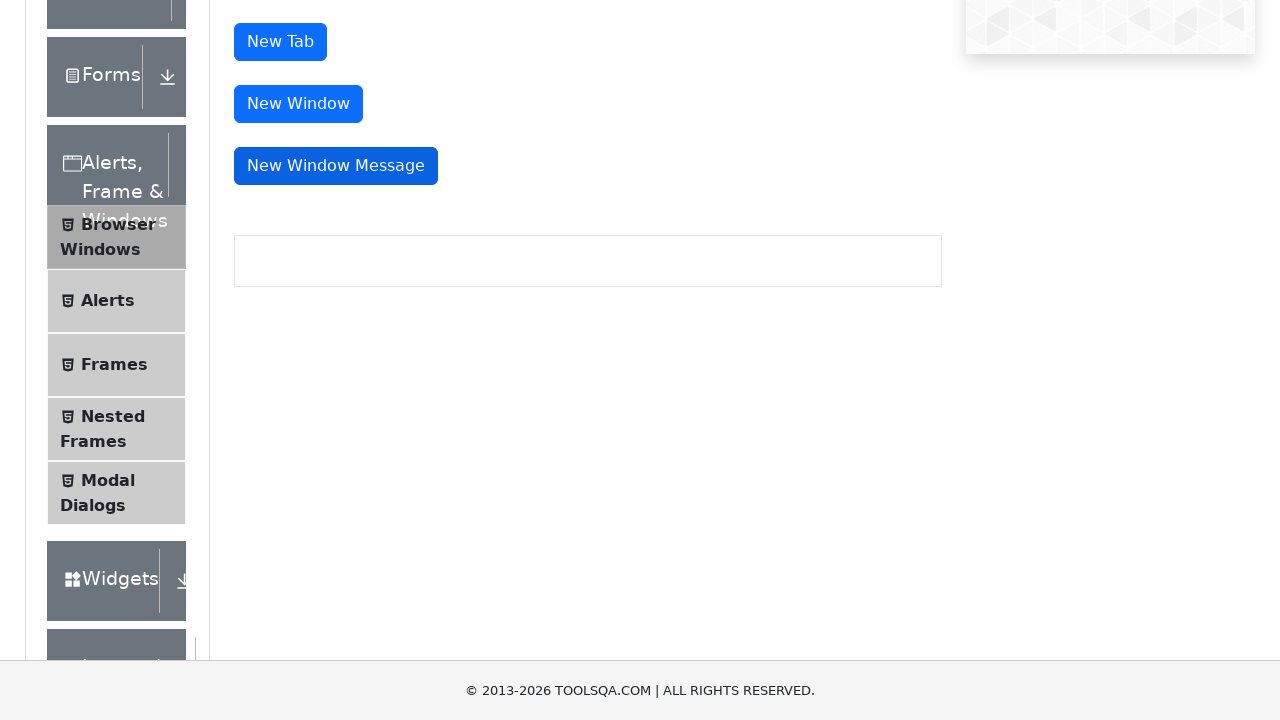

New message window page object obtained
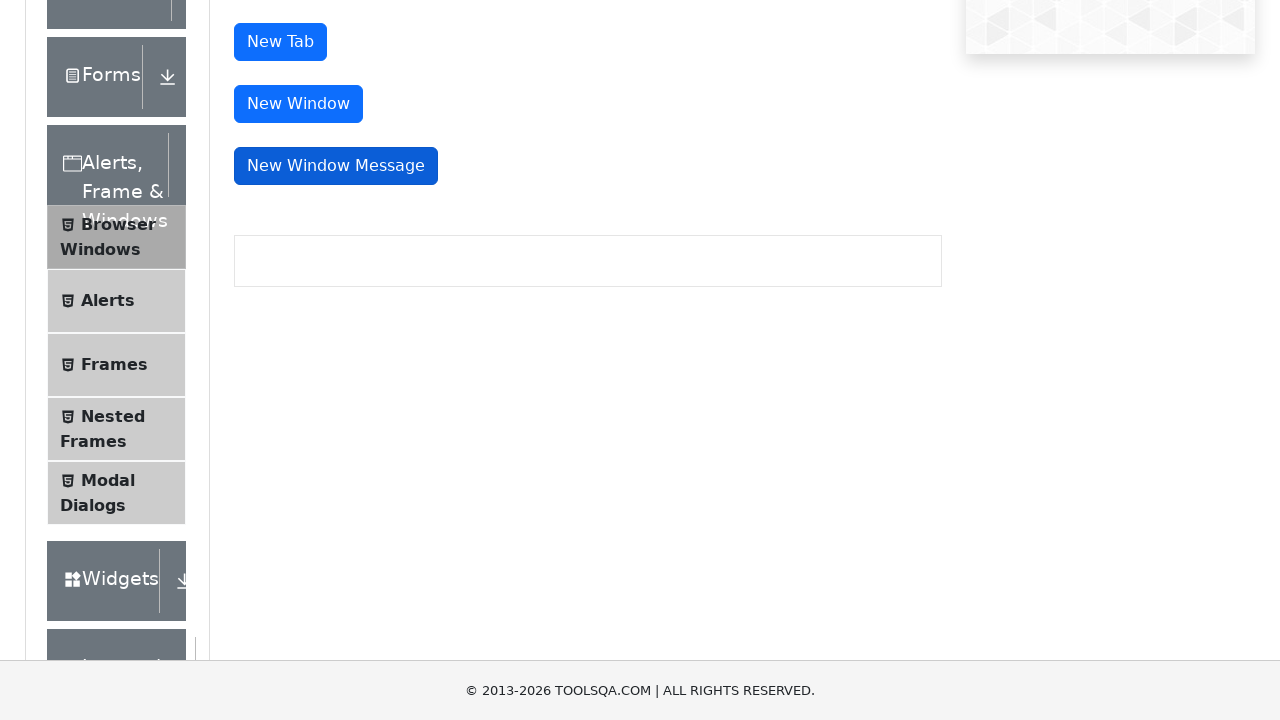

Waited 1000ms for message window content to load
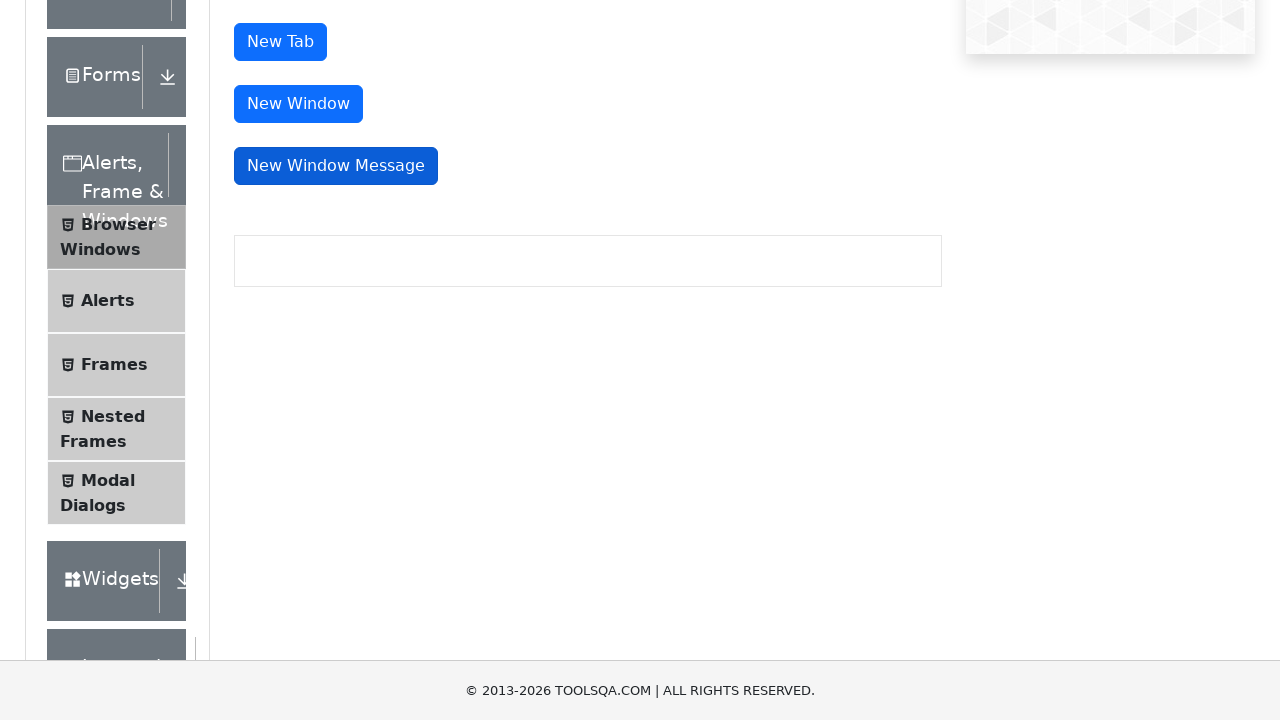

Retrieved body text content from message window
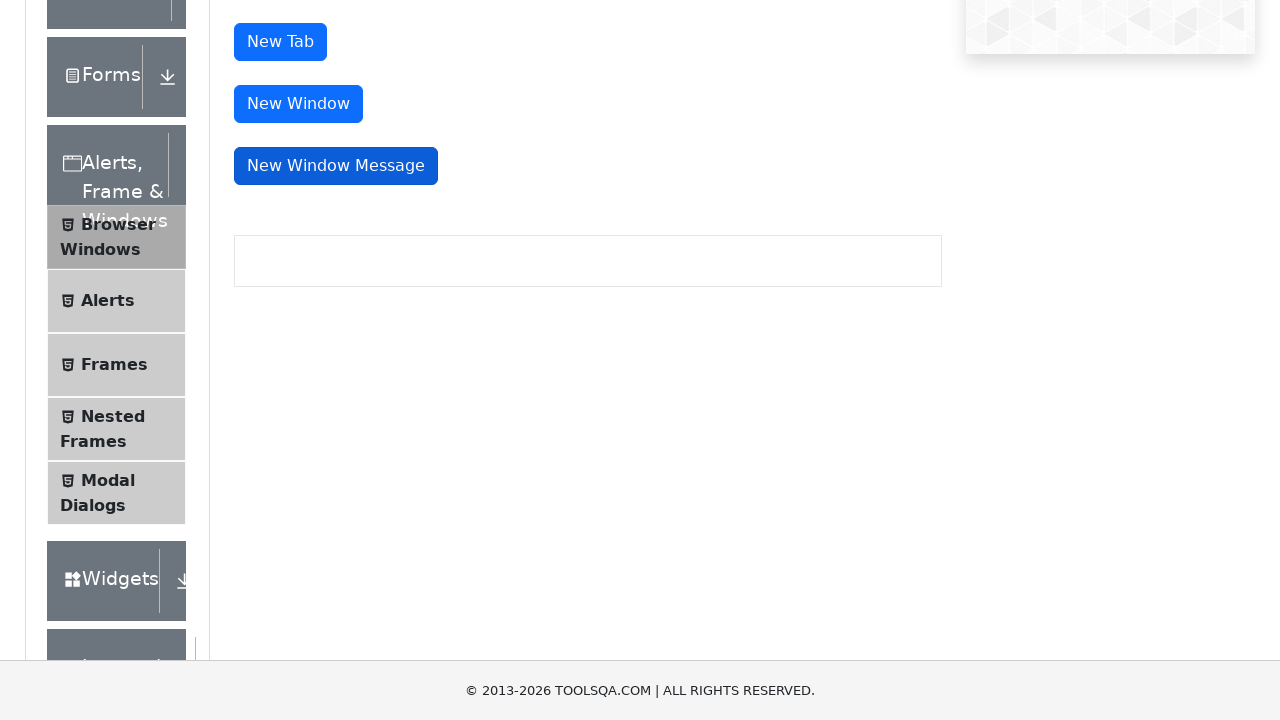

Verified that message window body contains 'Knowledge' text
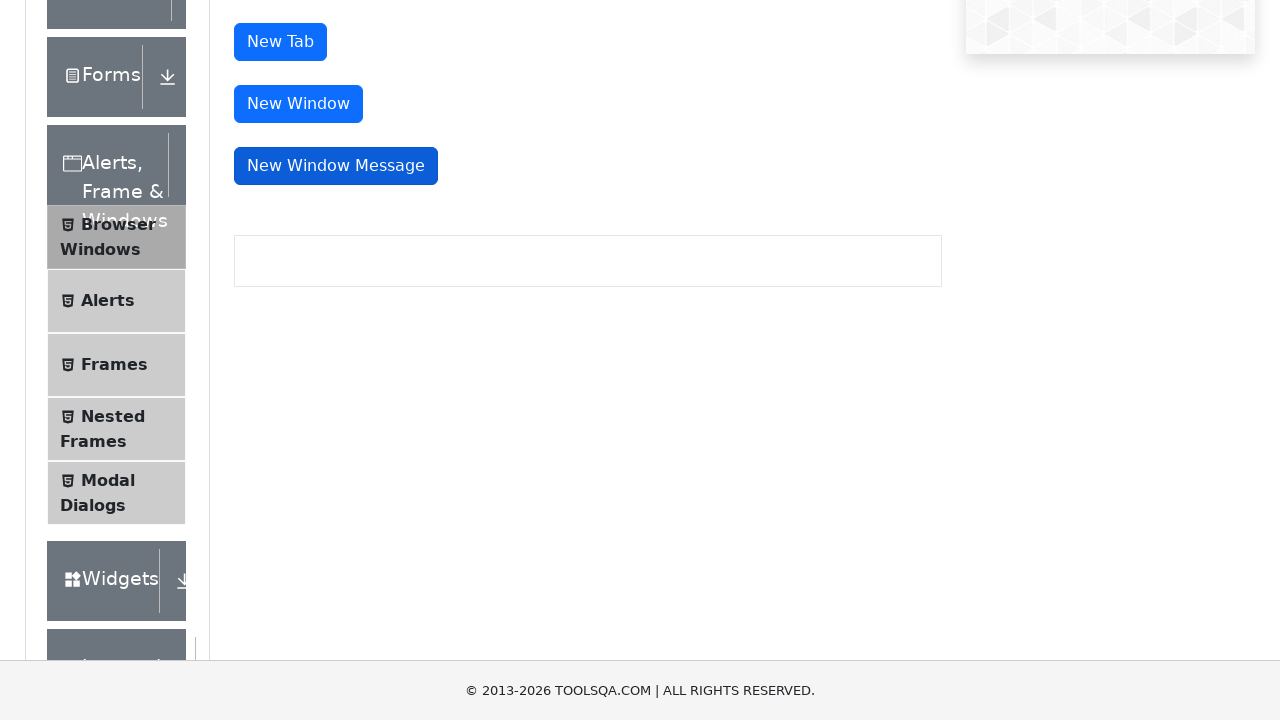

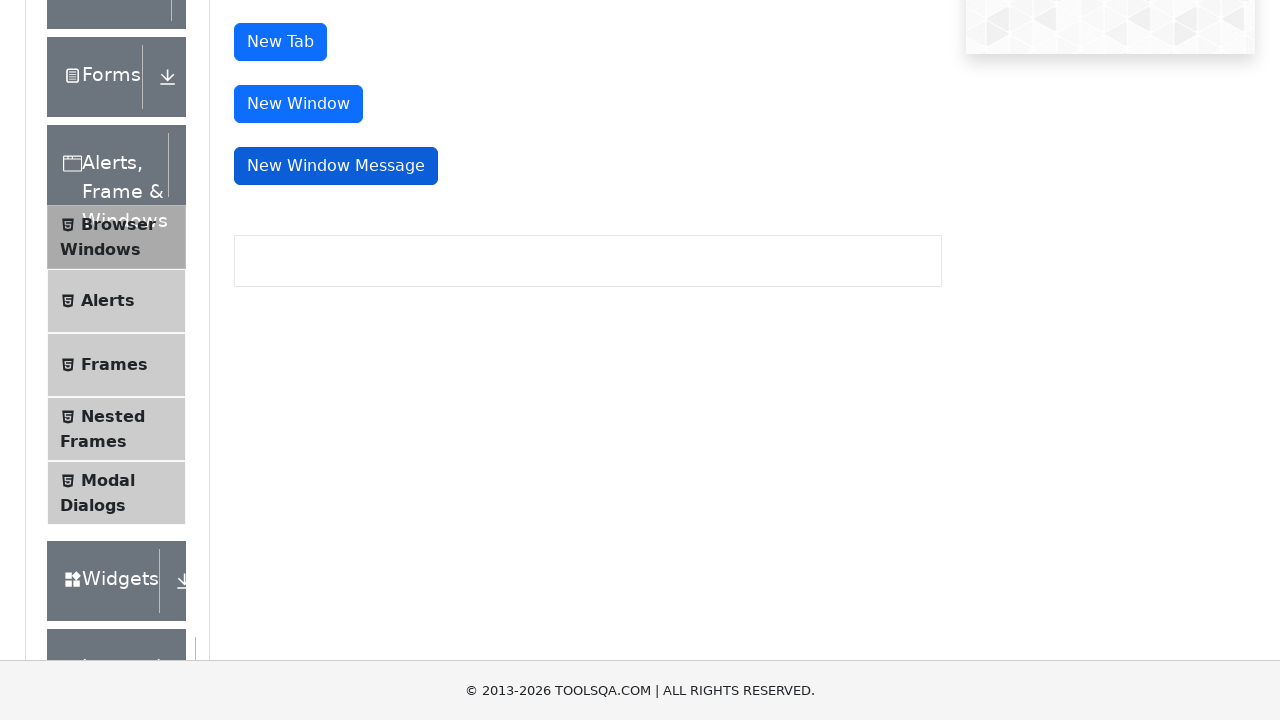